Navigates to Hacker News homepage and scrolls through the entire page to load all content, then verifies that article items are present on the page.

Starting URL: https://news.ycombinator.com/

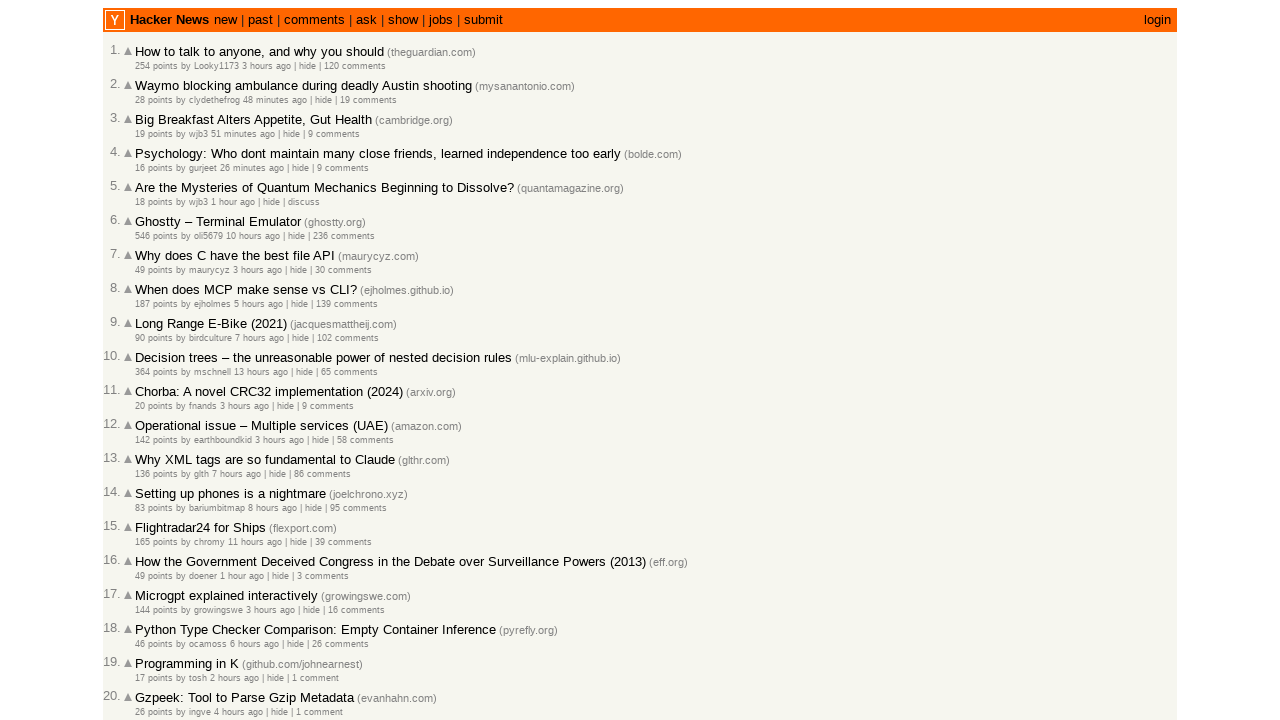

Waited 1 second for page content to load
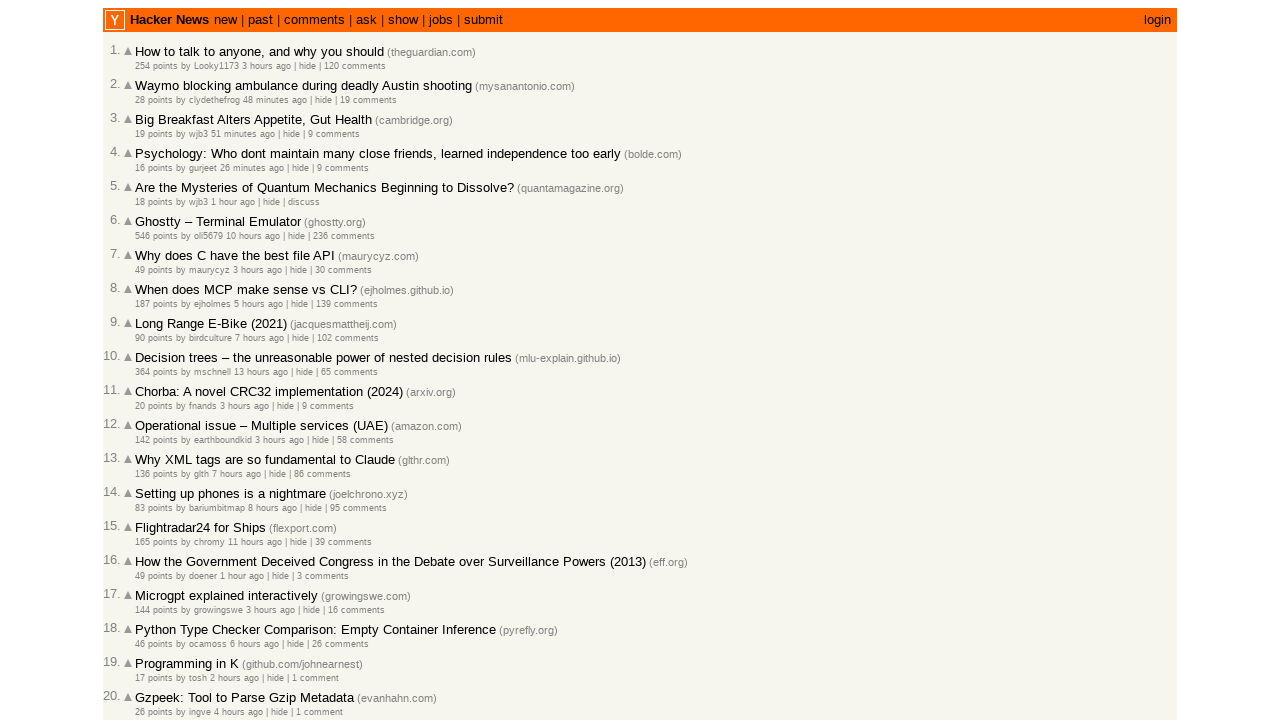

Scrolled through entire page to load all content
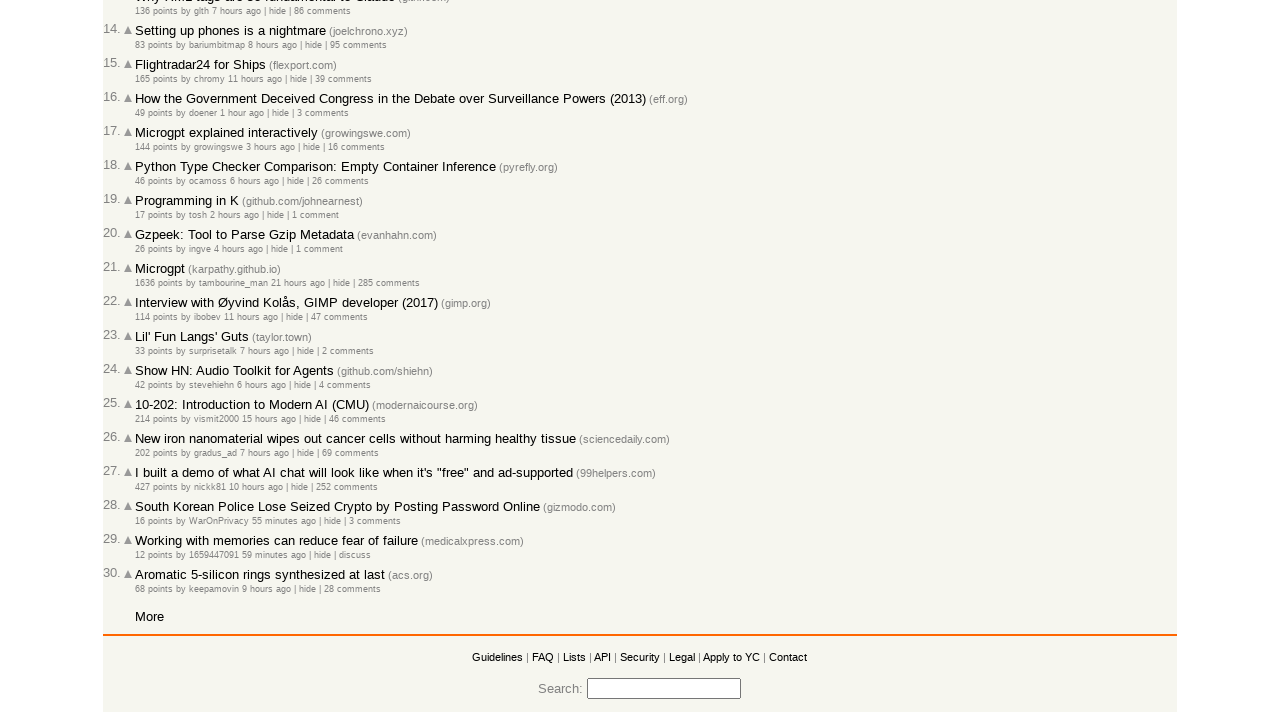

Verified article items are present on the page
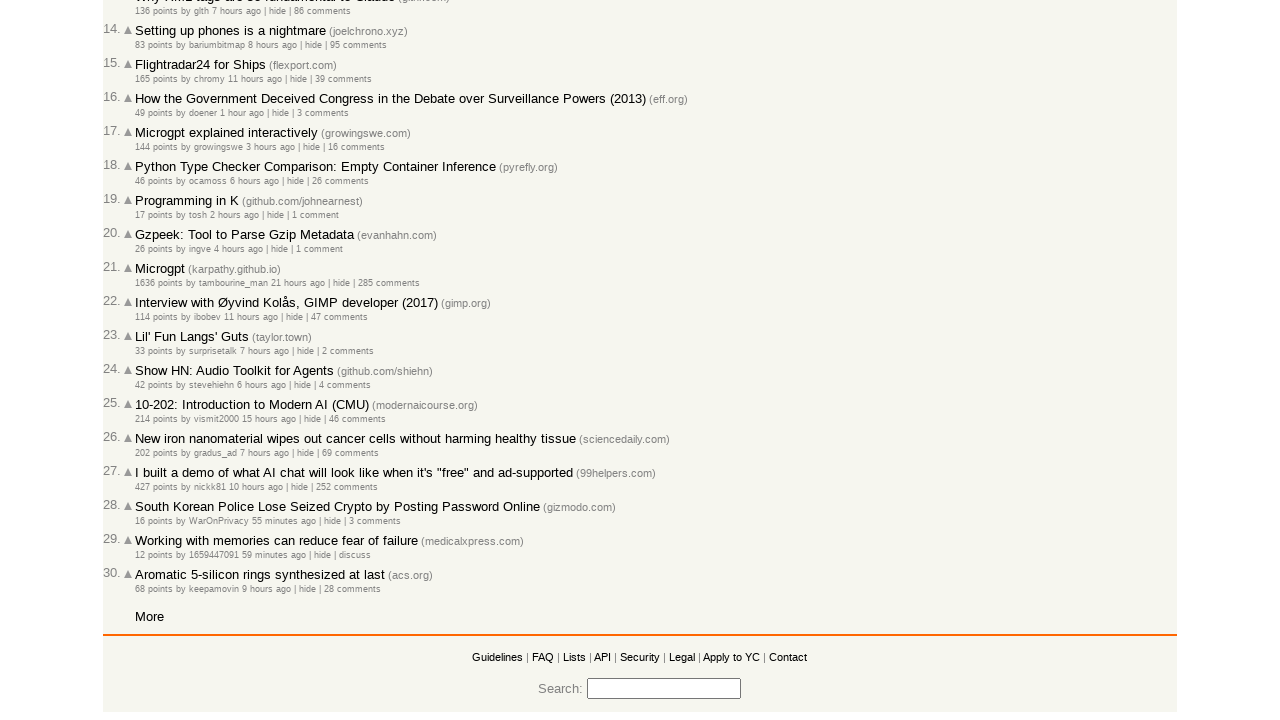

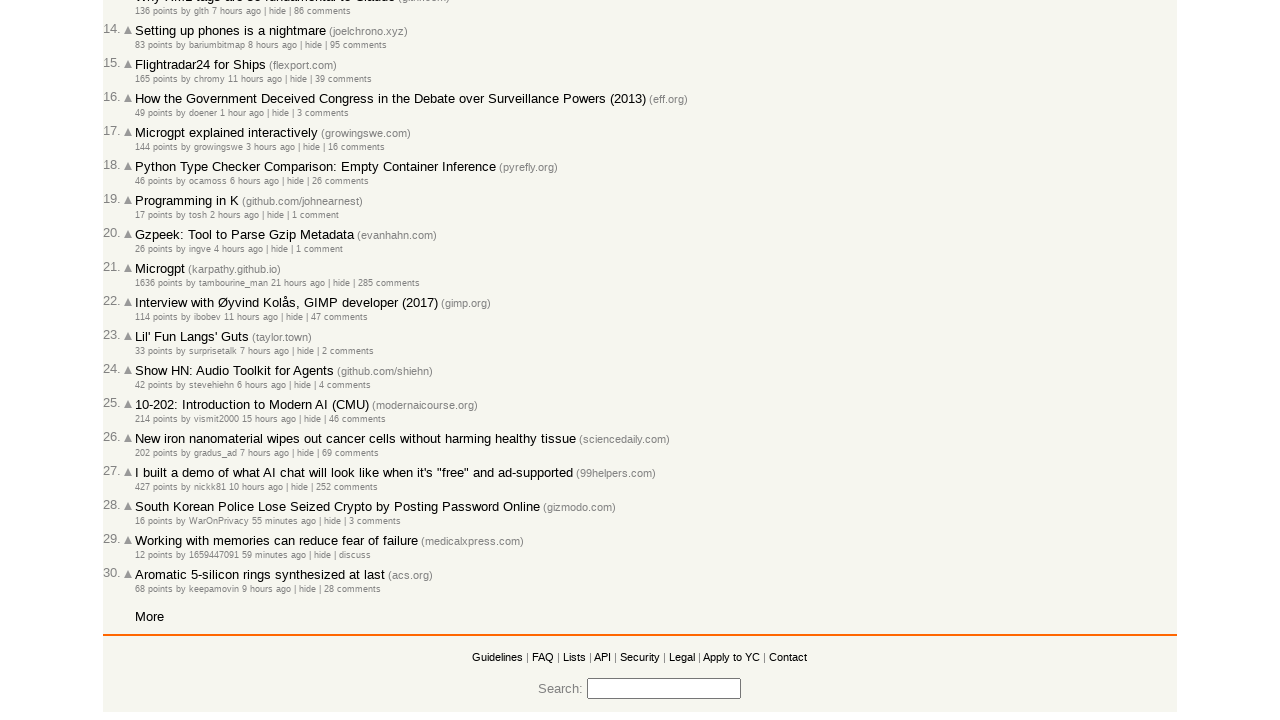